Tests navigation to the Shifting Content section and verifies menu items are present by clicking through to Example 1: Menu Element

Starting URL: https://the-internet.herokuapp.com/

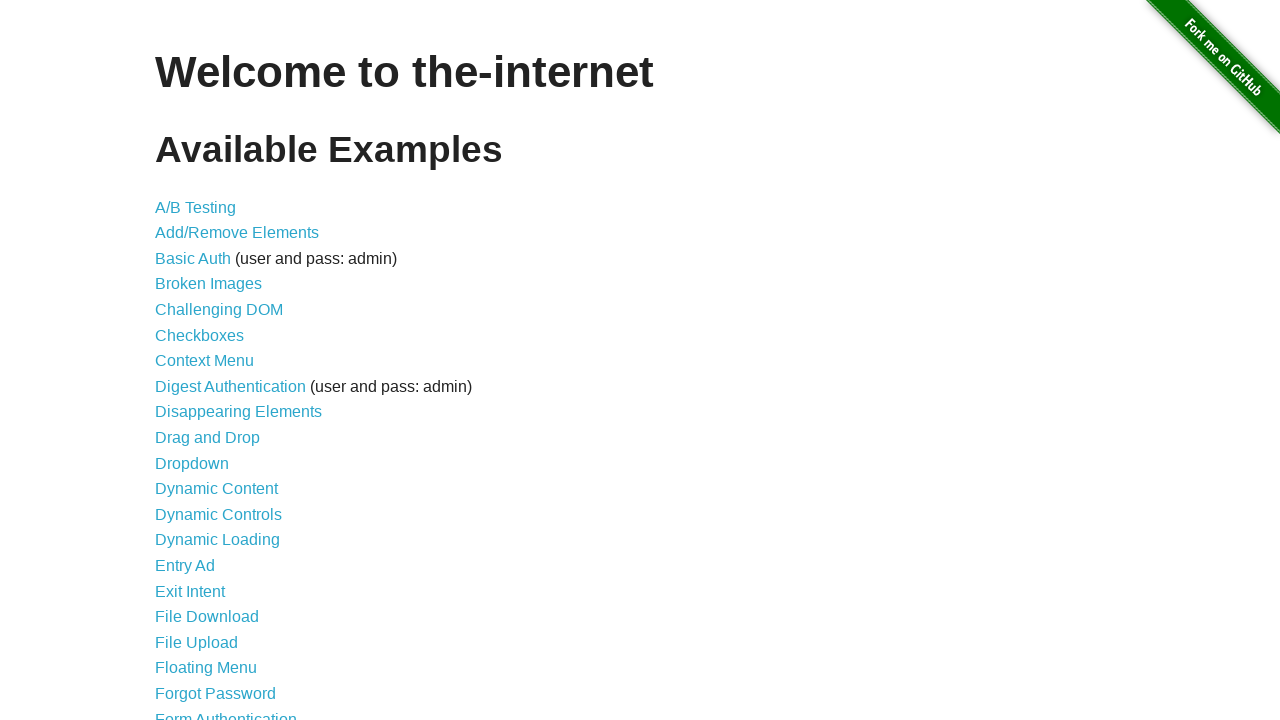

Clicked on 'Shifting Content' link at (212, 523) on text=Shifting Content
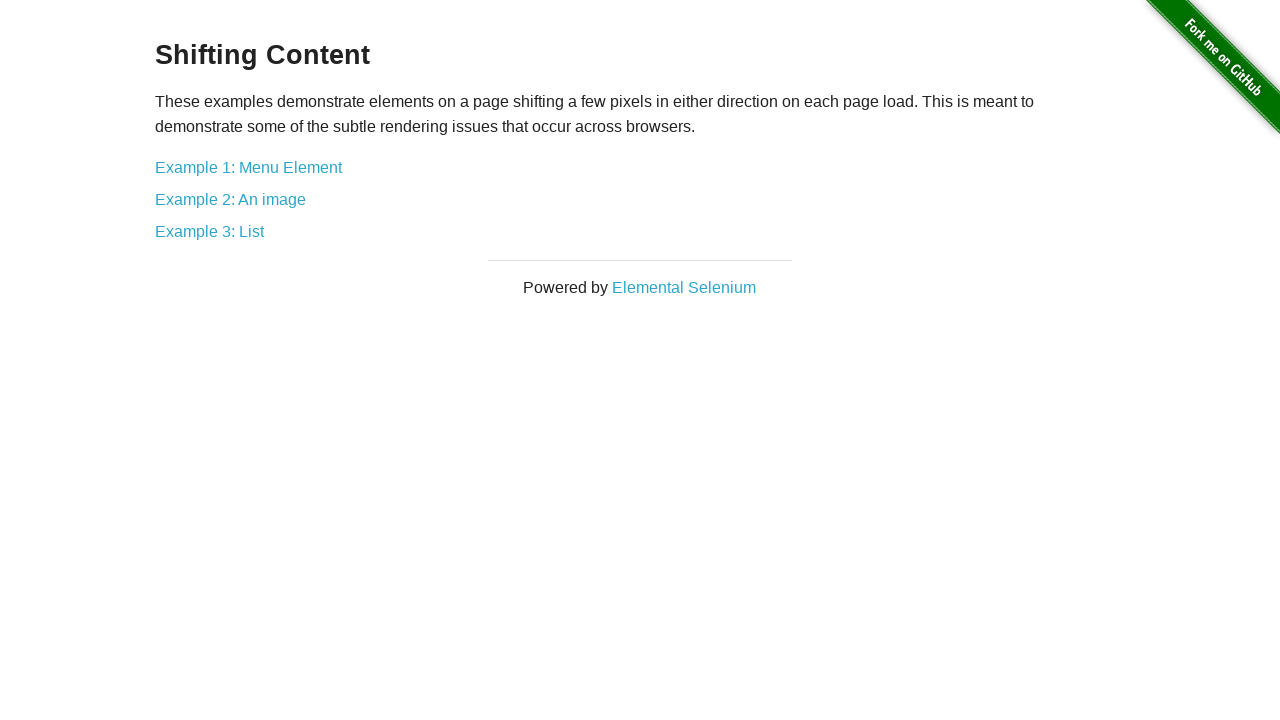

Clicked on 'Example 1: Menu Element' link at (248, 167) on text=Example 1: Menu Element
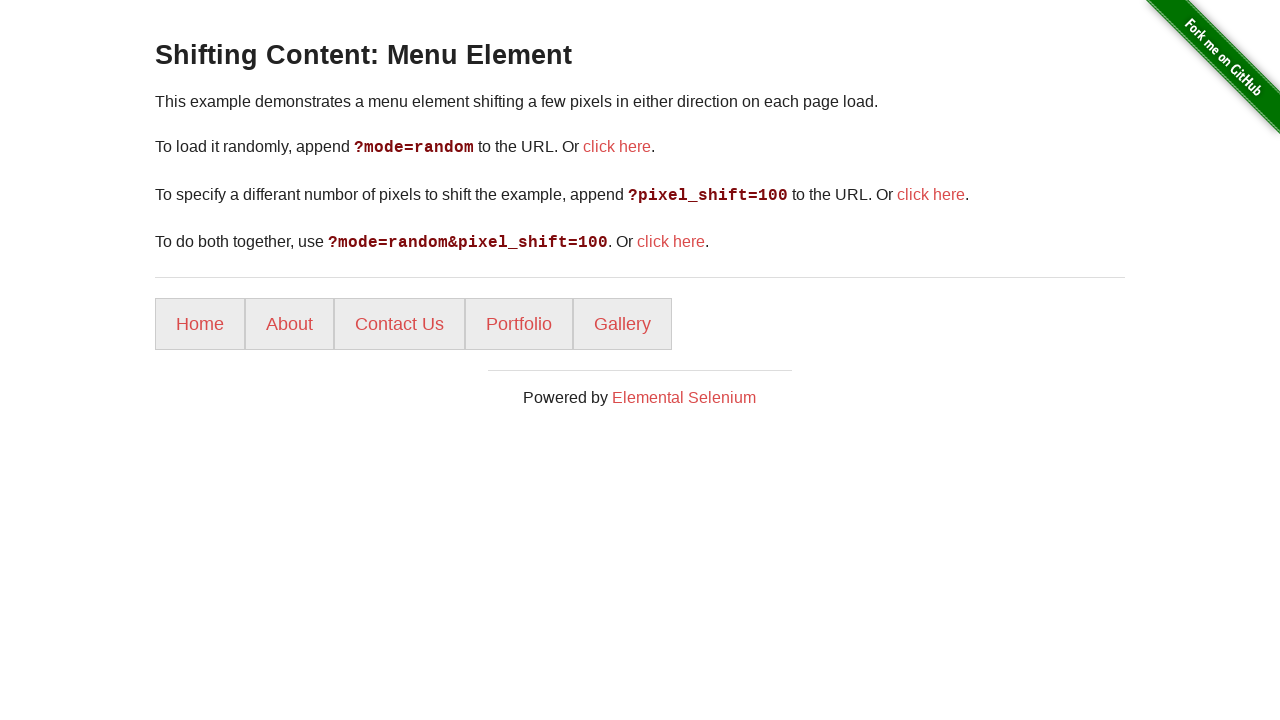

Menu items loaded successfully
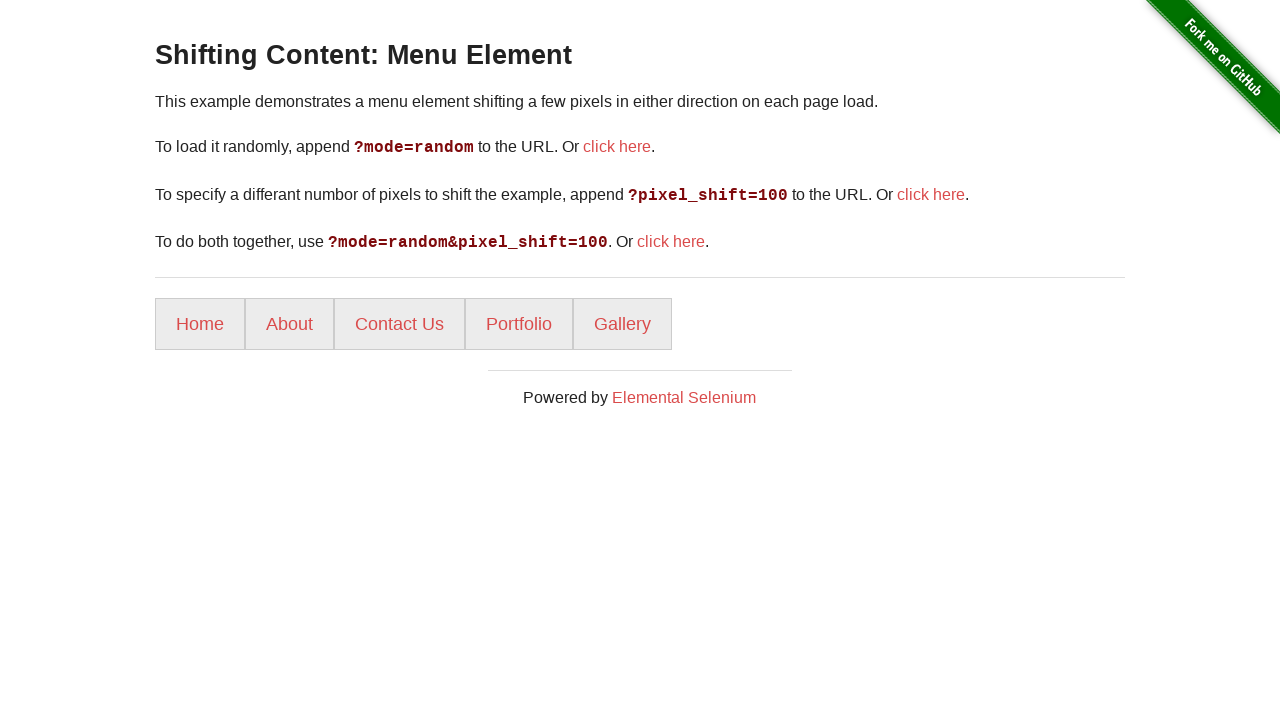

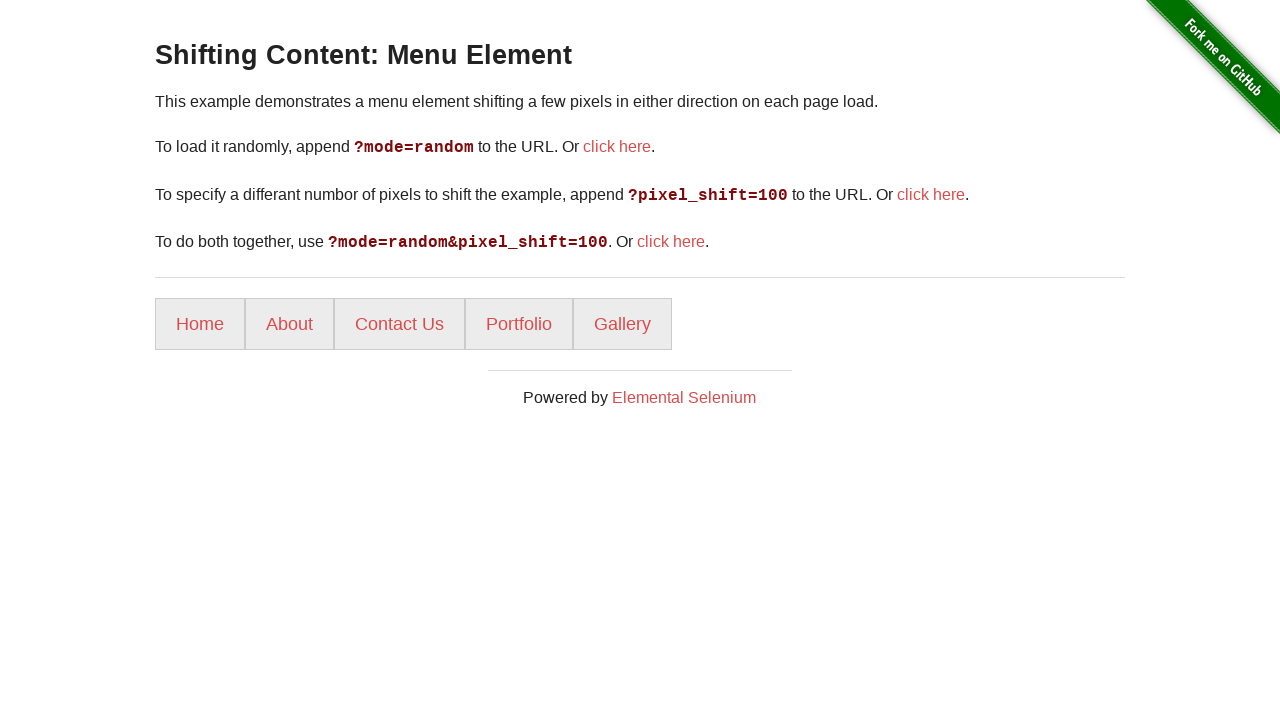